Tests keyboard input events by pressing the "S" key, then performing CTRL+A (select all) and CTRL+C (copy) keyboard shortcuts on an input events testing page.

Starting URL: https://v1.training-support.net/selenium/input-events

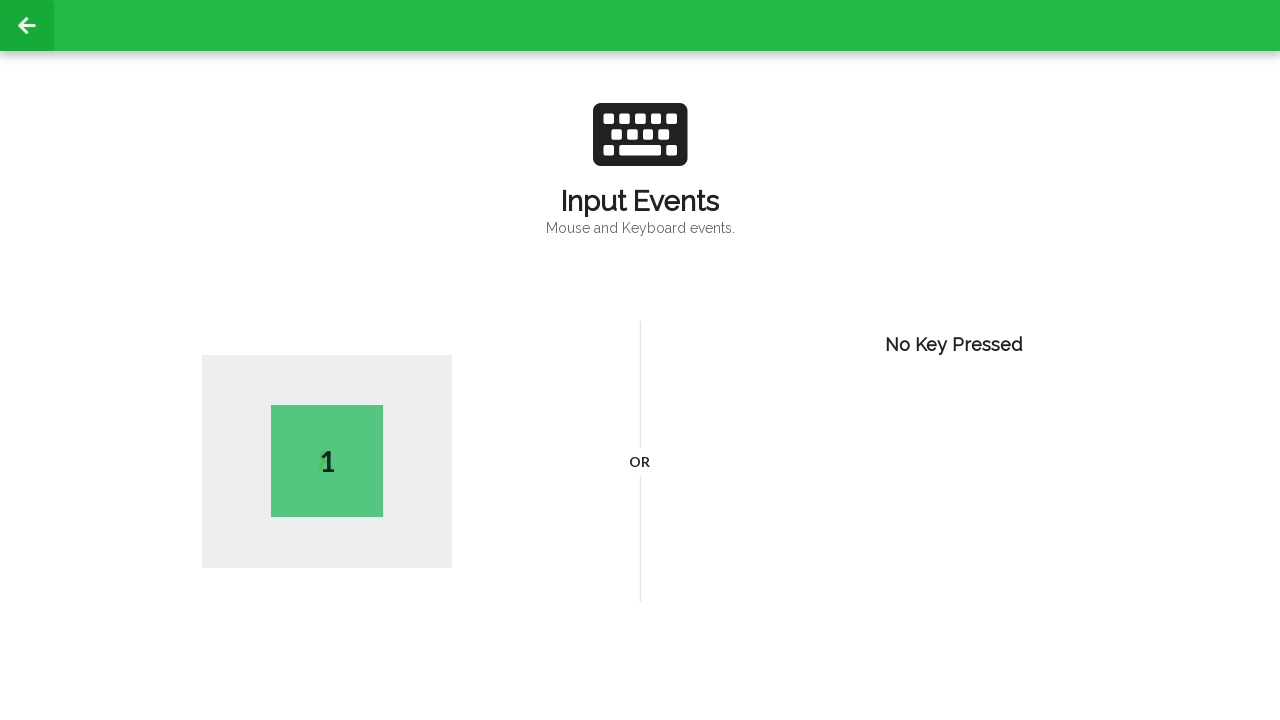

Pressed the 'S' key on the input events page
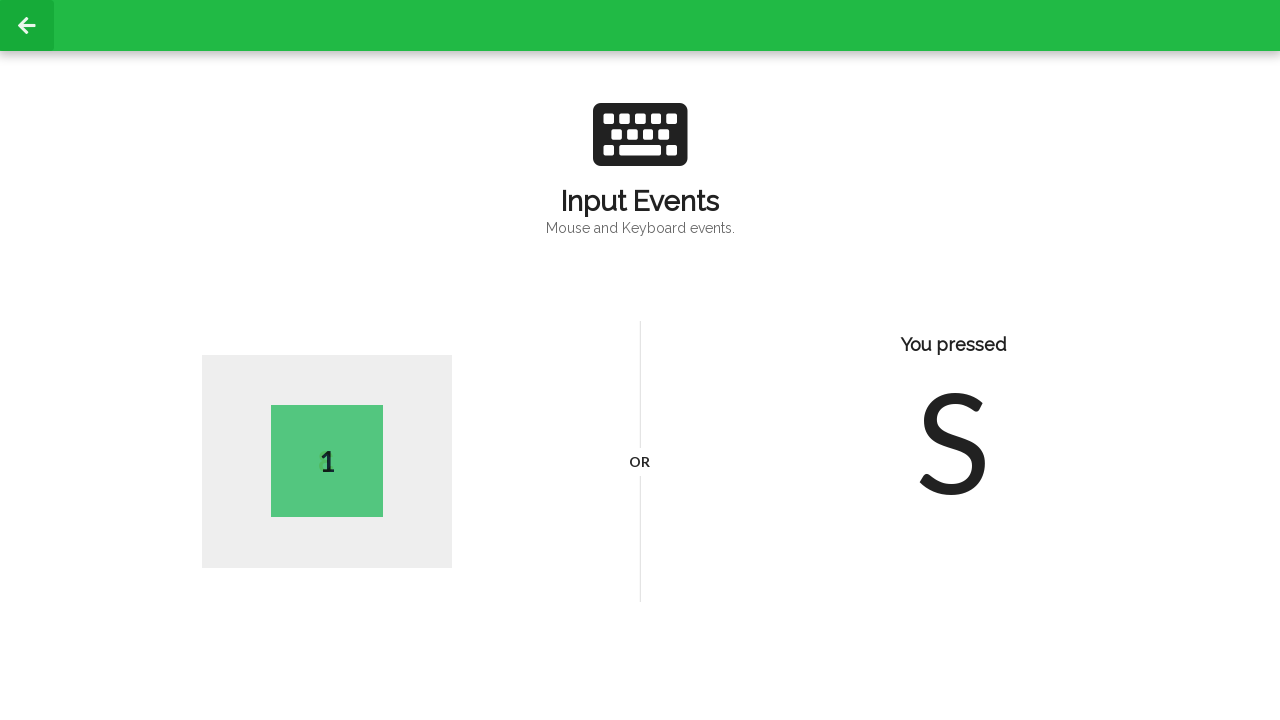

Pressed CTRL+A to select all text
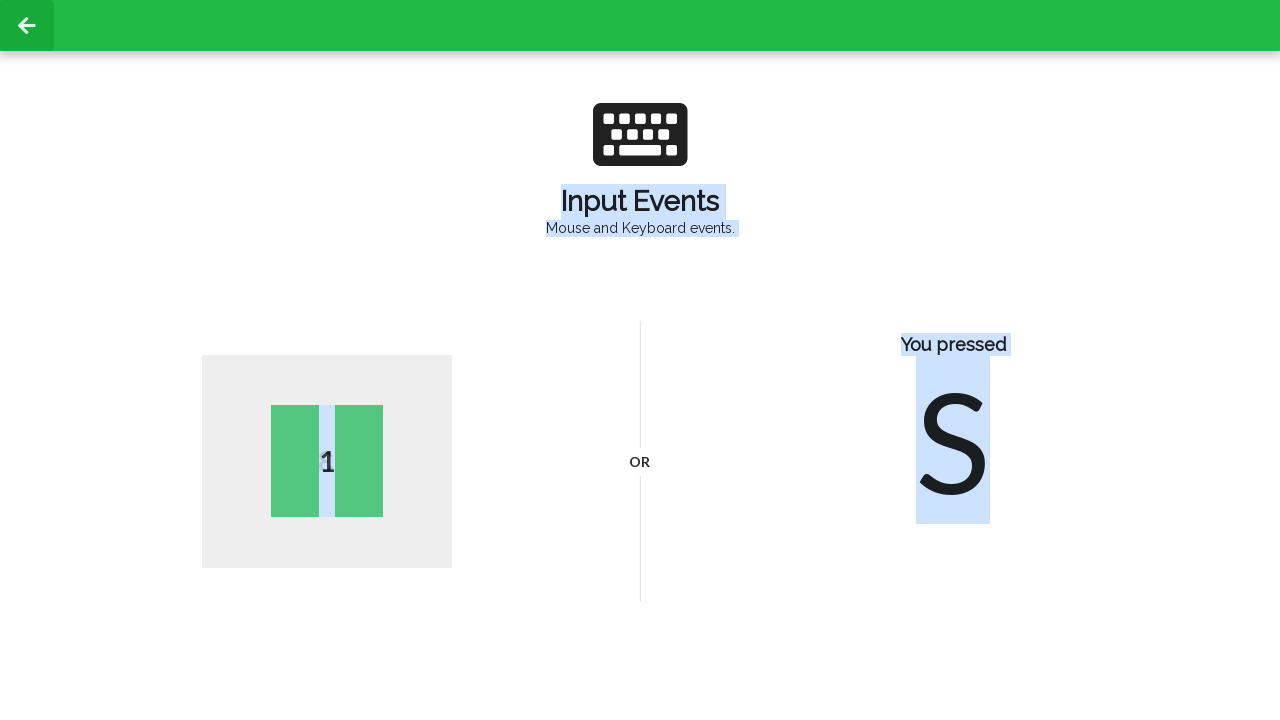

Pressed CTRL+C to copy the selected text
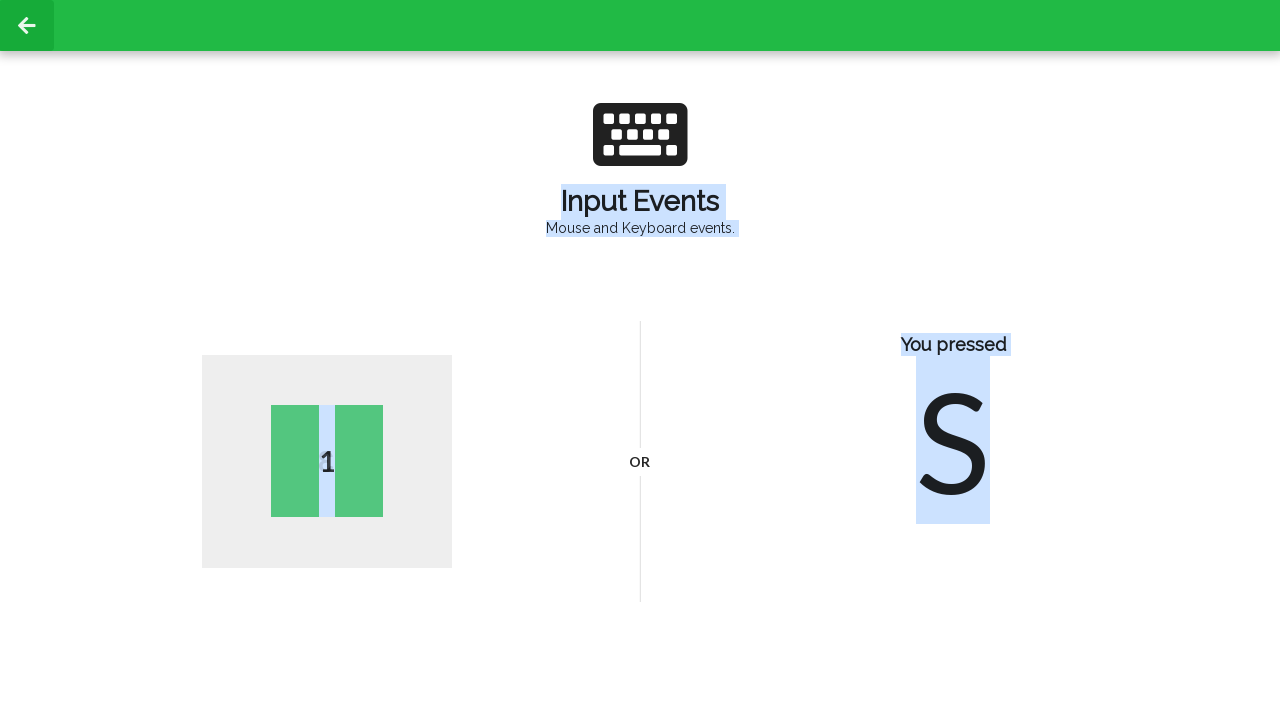

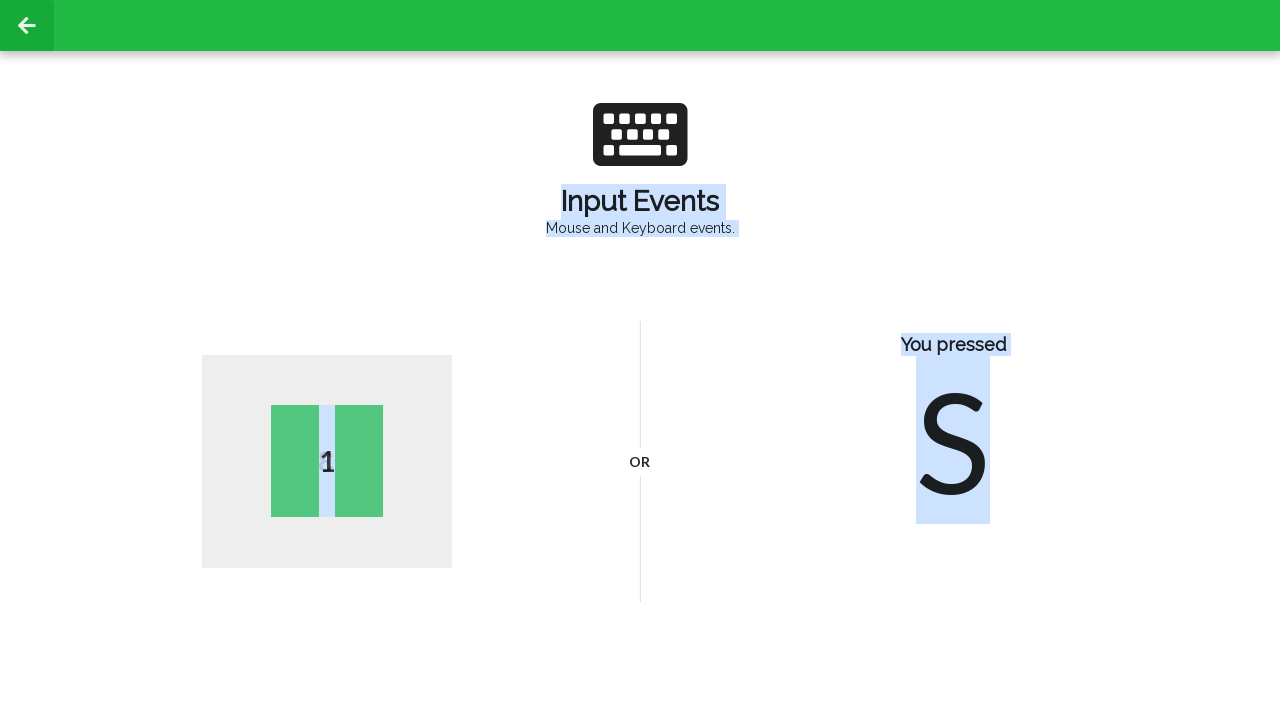